Clicks the JS Prompt button and dismisses the prompt dialog

Starting URL: https://the-internet.herokuapp.com/javascript_alerts

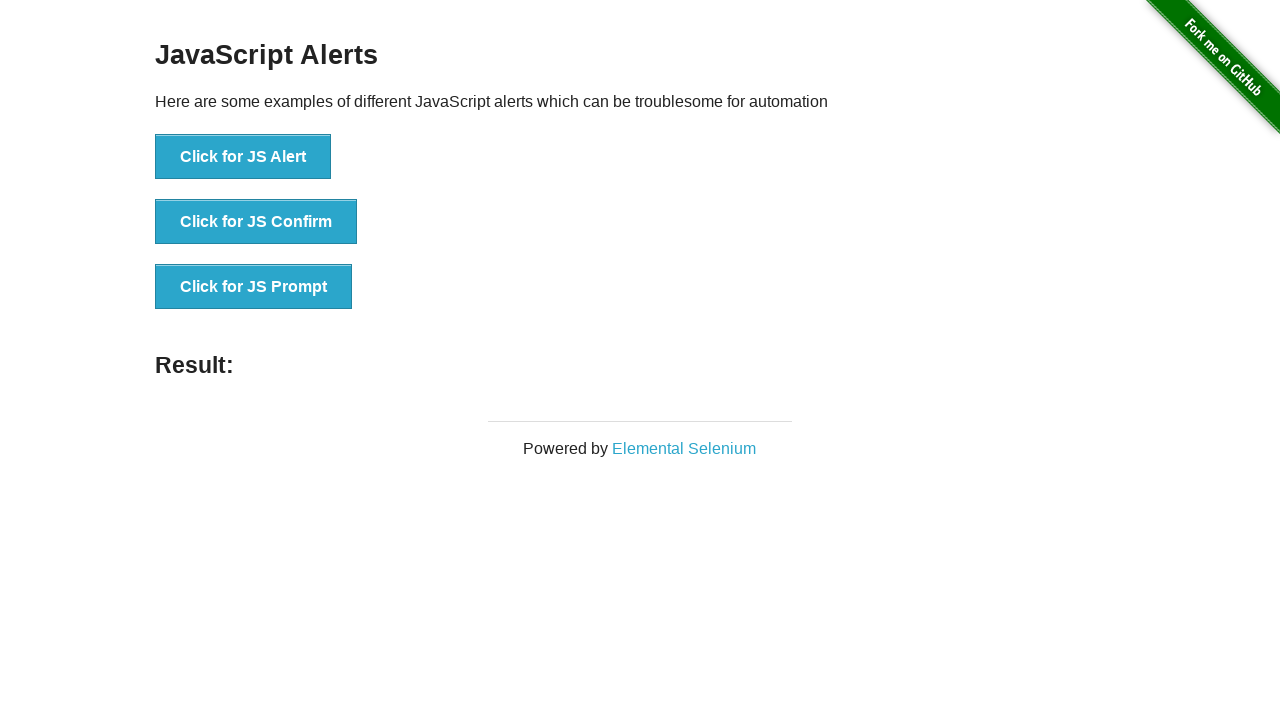

Set up dialog handler to dismiss prompts
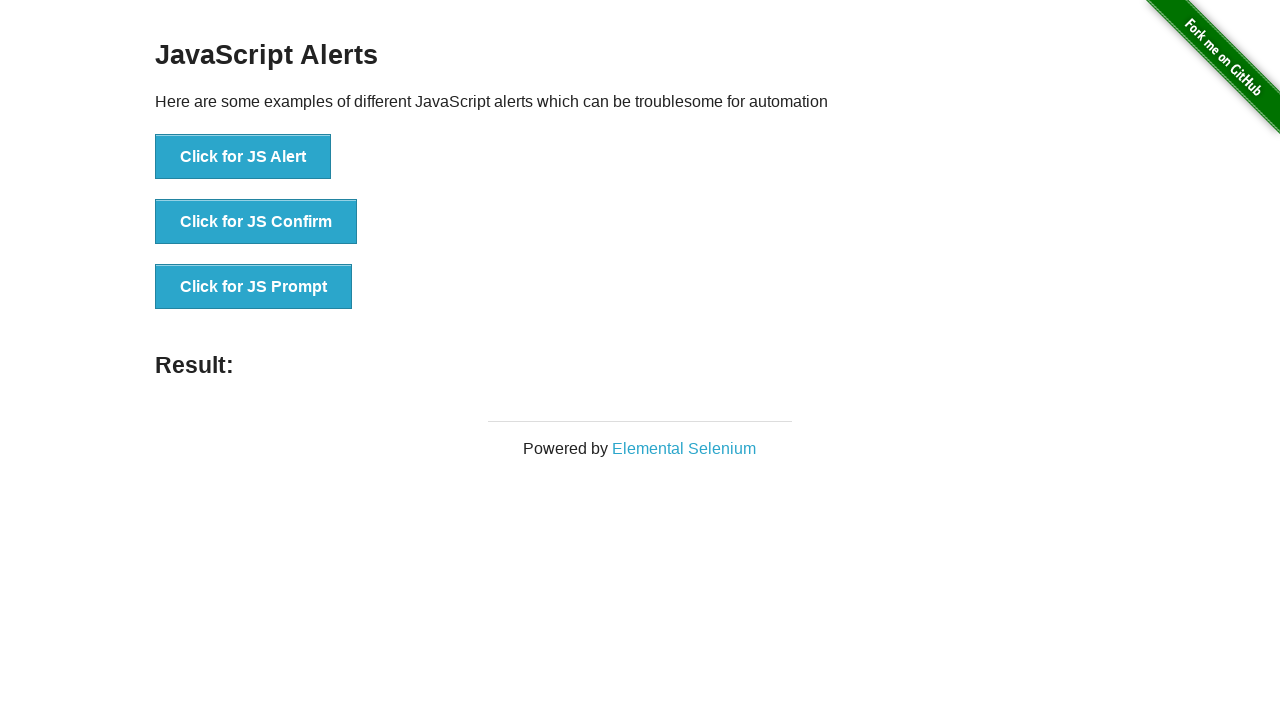

Clicked the JS Prompt button at (254, 287) on [onclick='jsPrompt()']
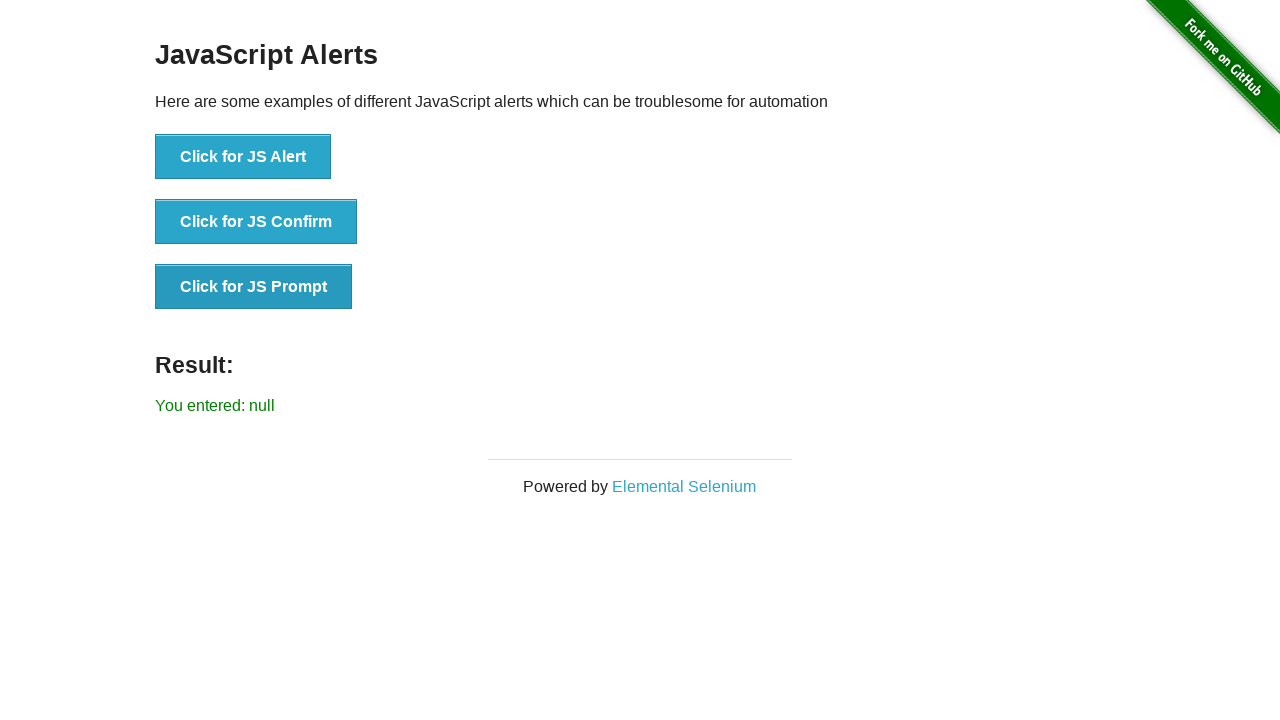

Prompt dialog dismissed and result text appeared
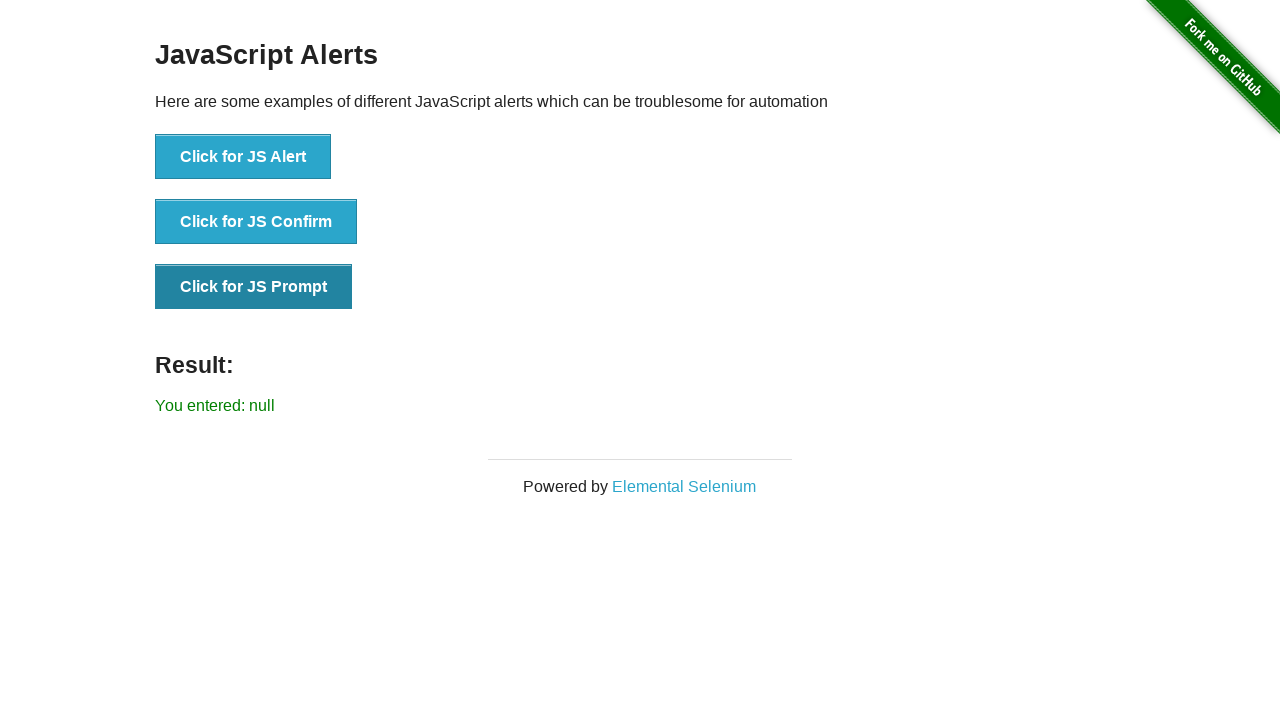

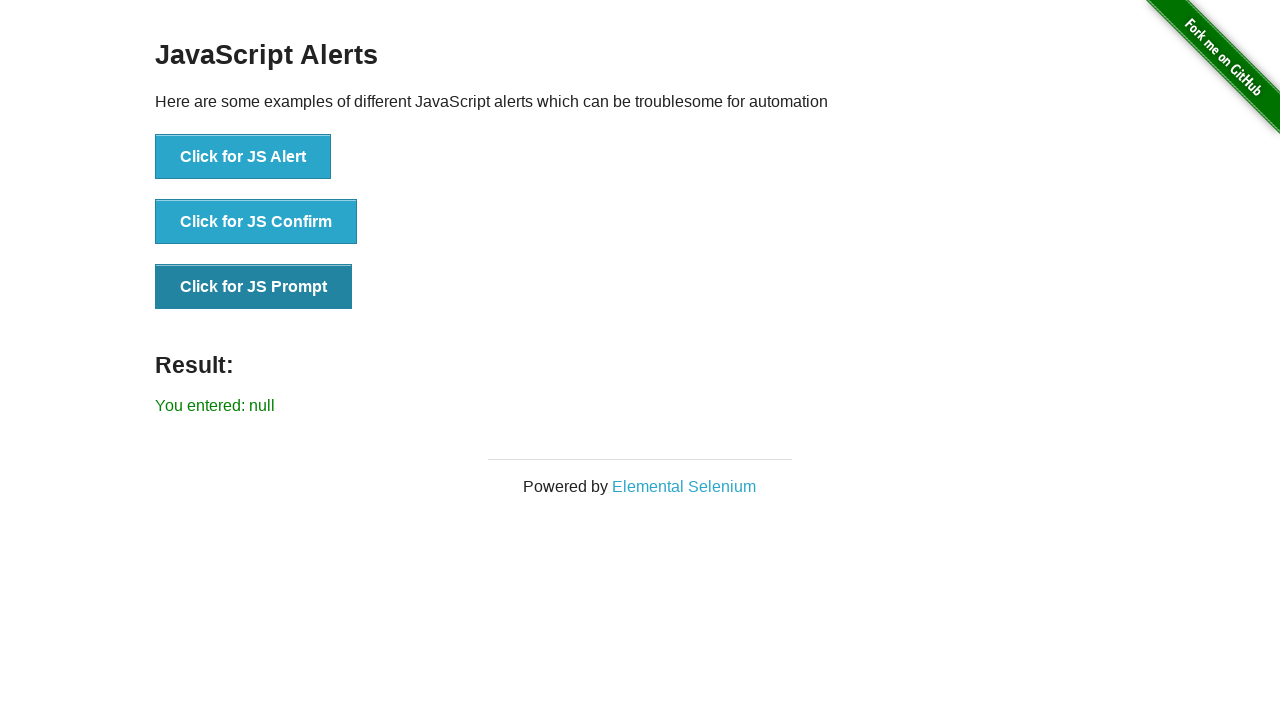